Tests that clicking the Sign Up button navigates to the registration page and displays the correct "Create an account" header.

Starting URL: https://deens-master.now.sh/

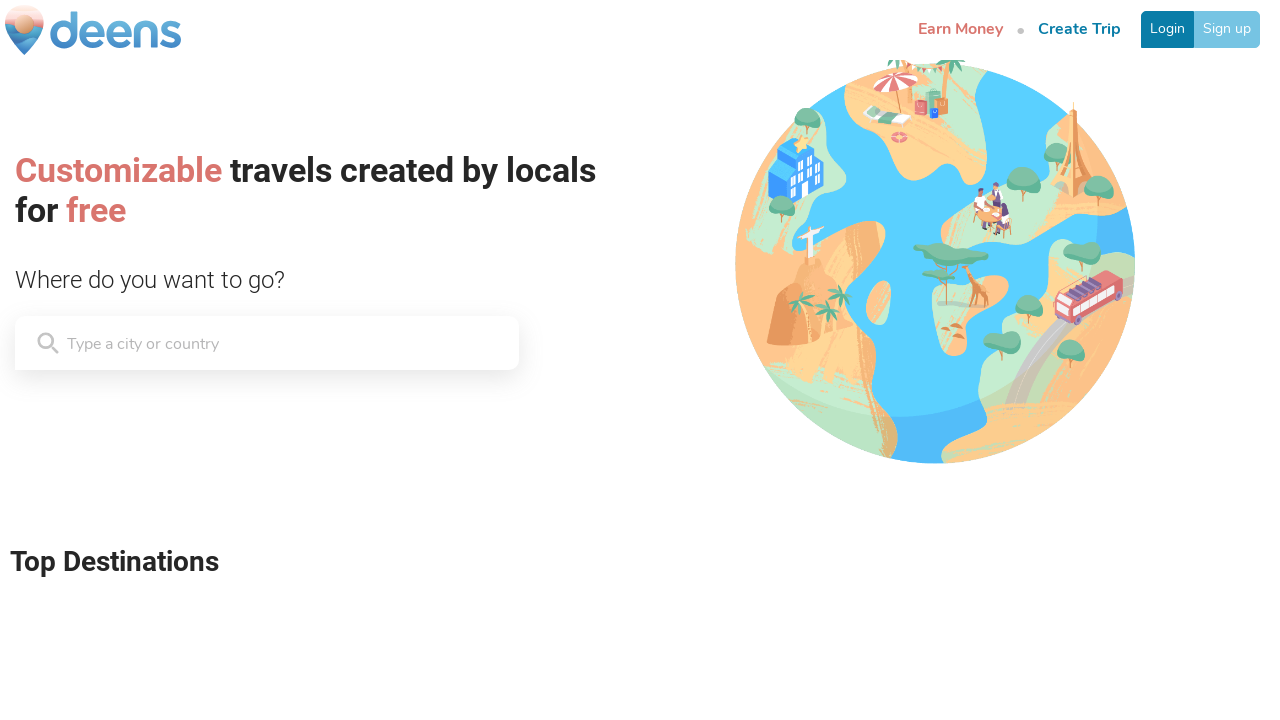

Clicked the Sign Up button to navigate to registration page at (1227, 29) on a[href='/register']
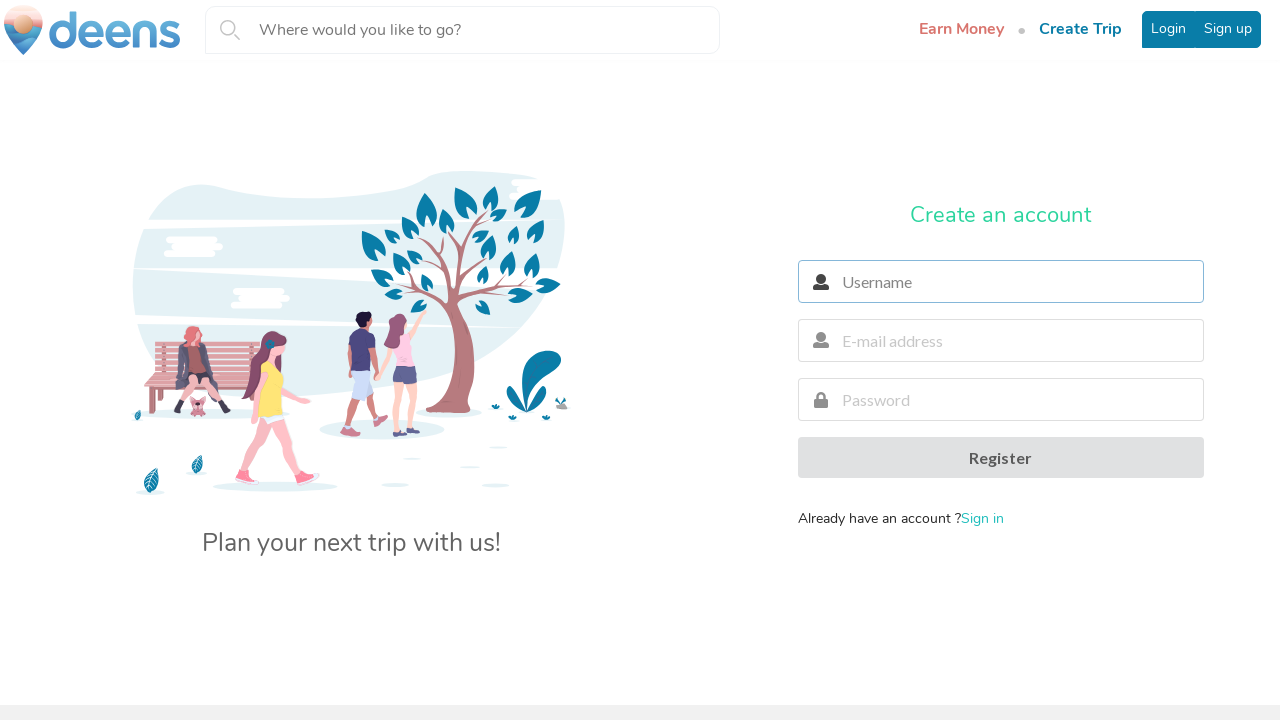

Sign Up page loaded and header element found
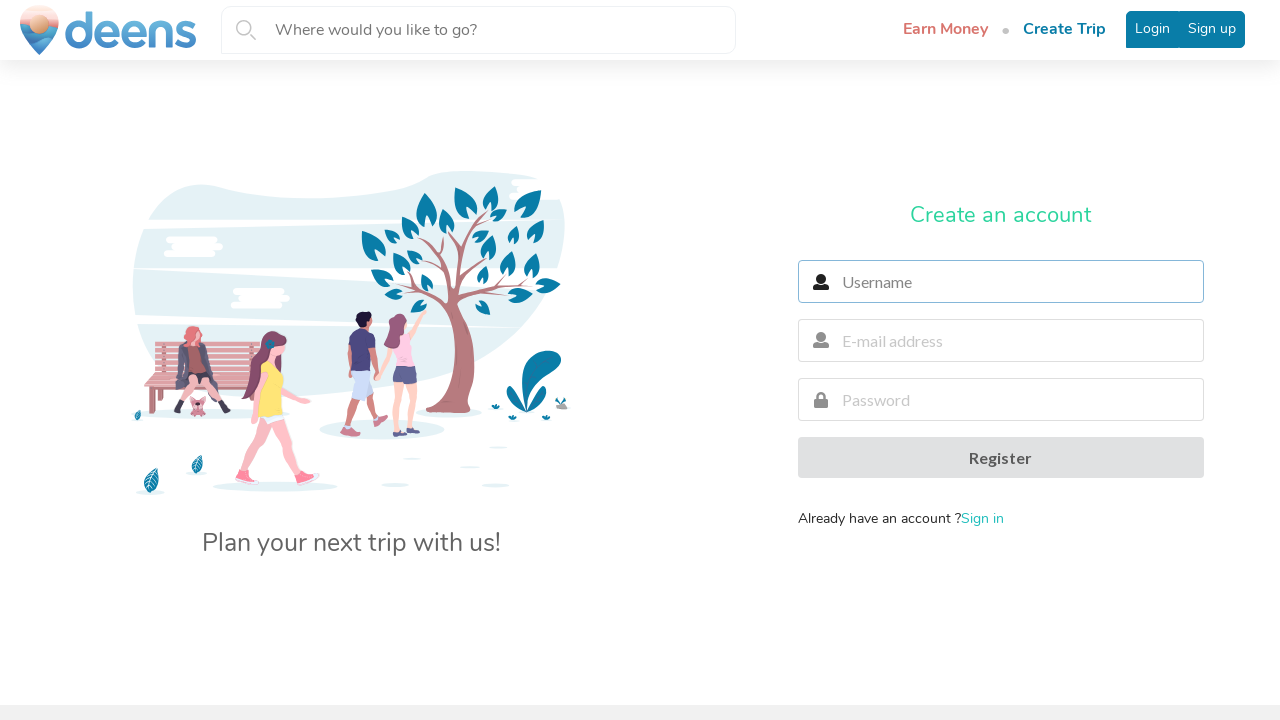

Verified that header displays 'Create an account'
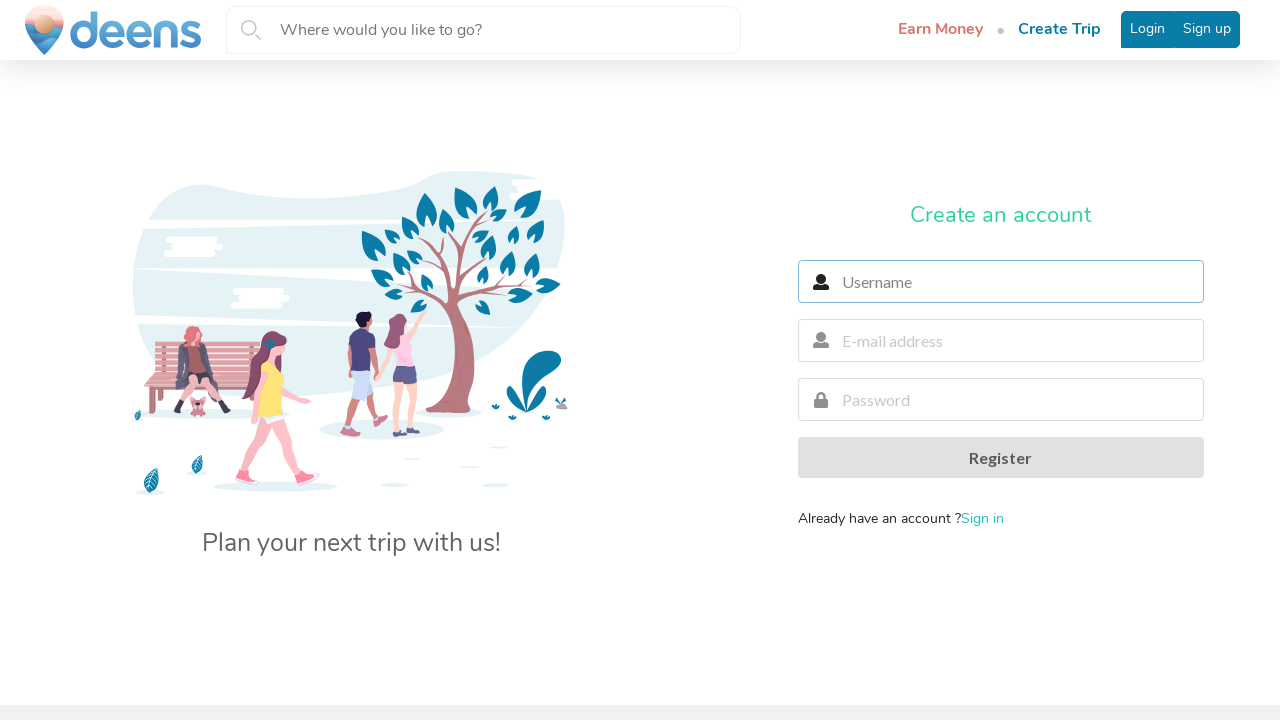

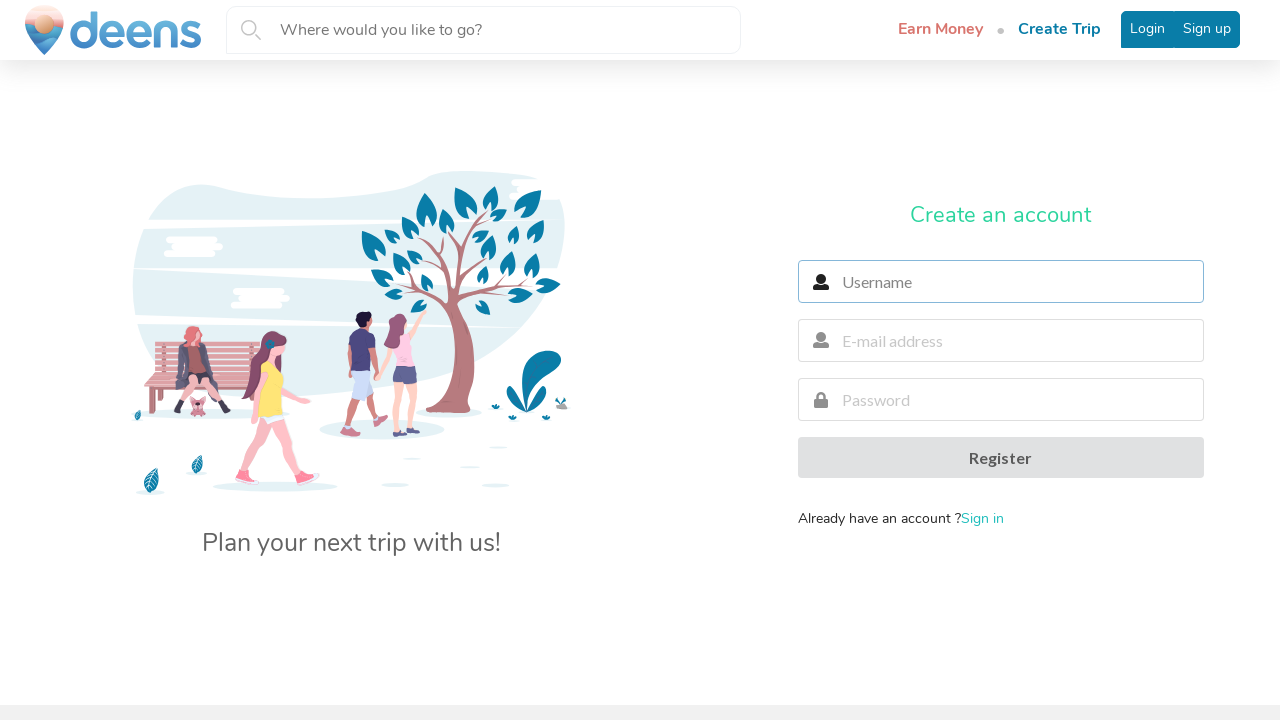